Tests keyboard actions on a text comparison page by typing text, selecting all with Ctrl+A, copying with Ctrl+C, and pasting with Ctrl+V

Starting URL: https://gotranscript.com/text-compare

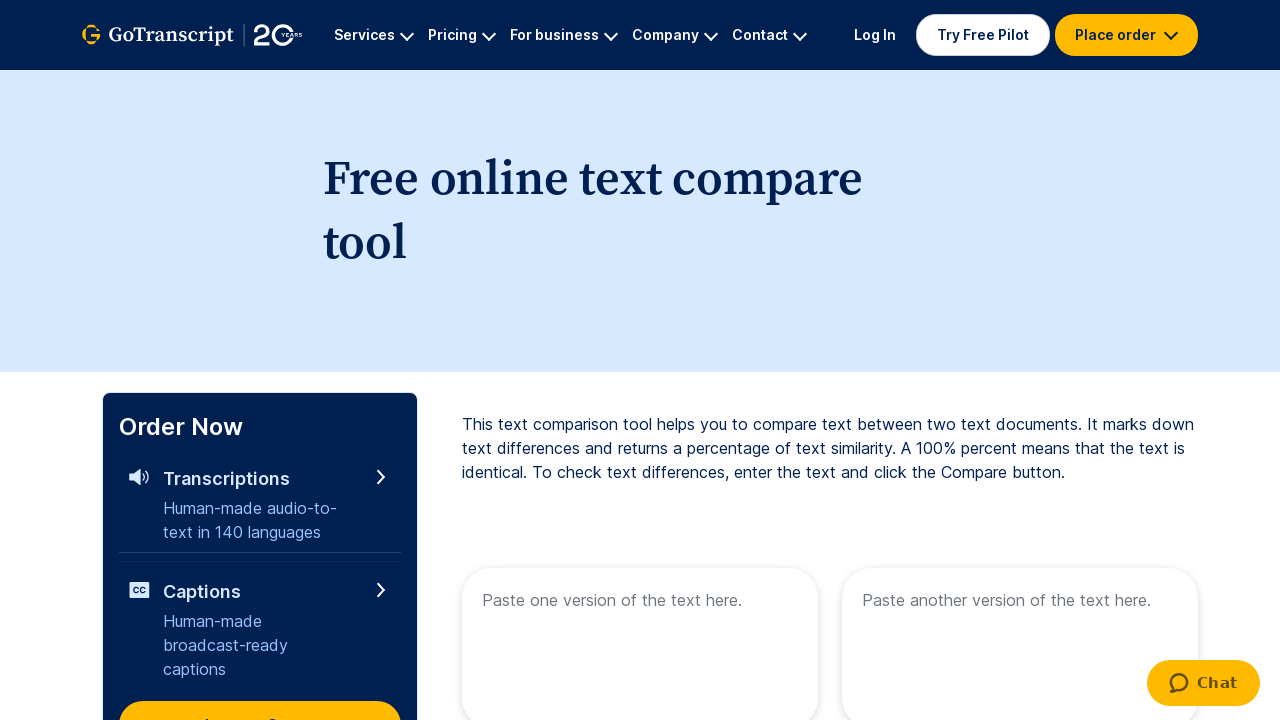

Typed 'Welcome to automation' into the first textarea on //textarea[@placeholder='Paste one version of the text here.']
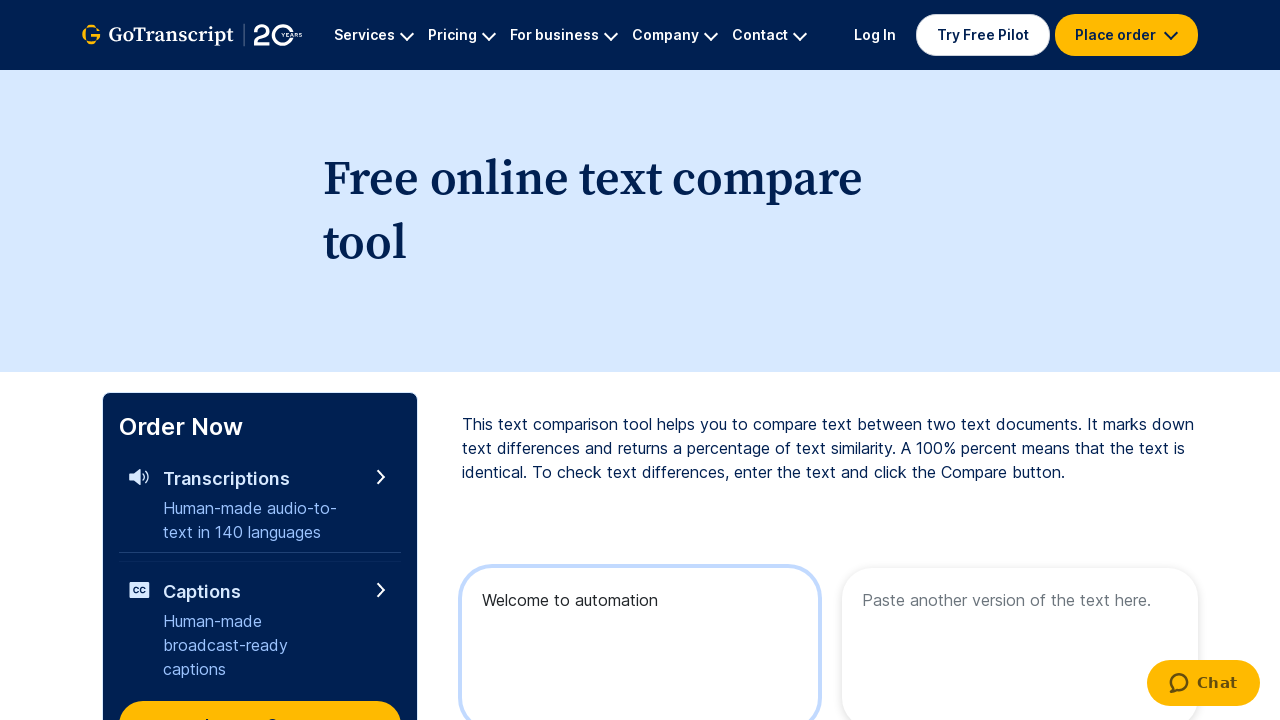

Selected all text with Ctrl+A
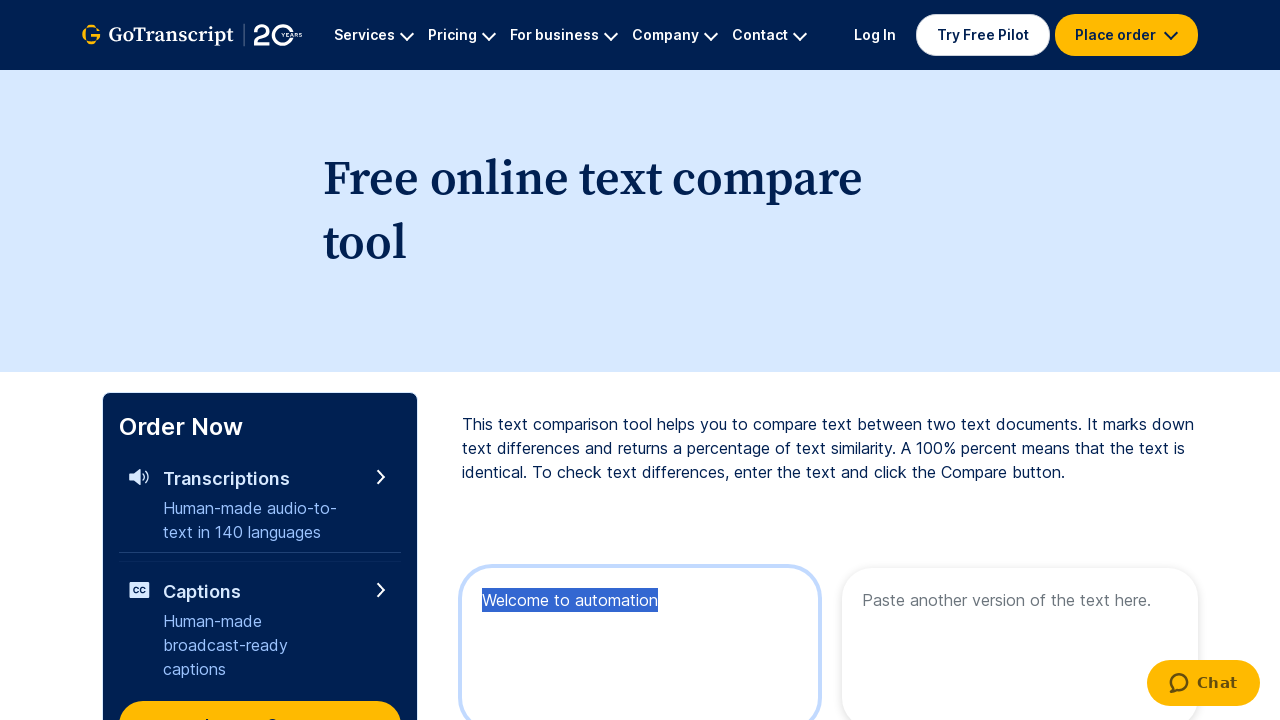

Copied selected text with Ctrl+C
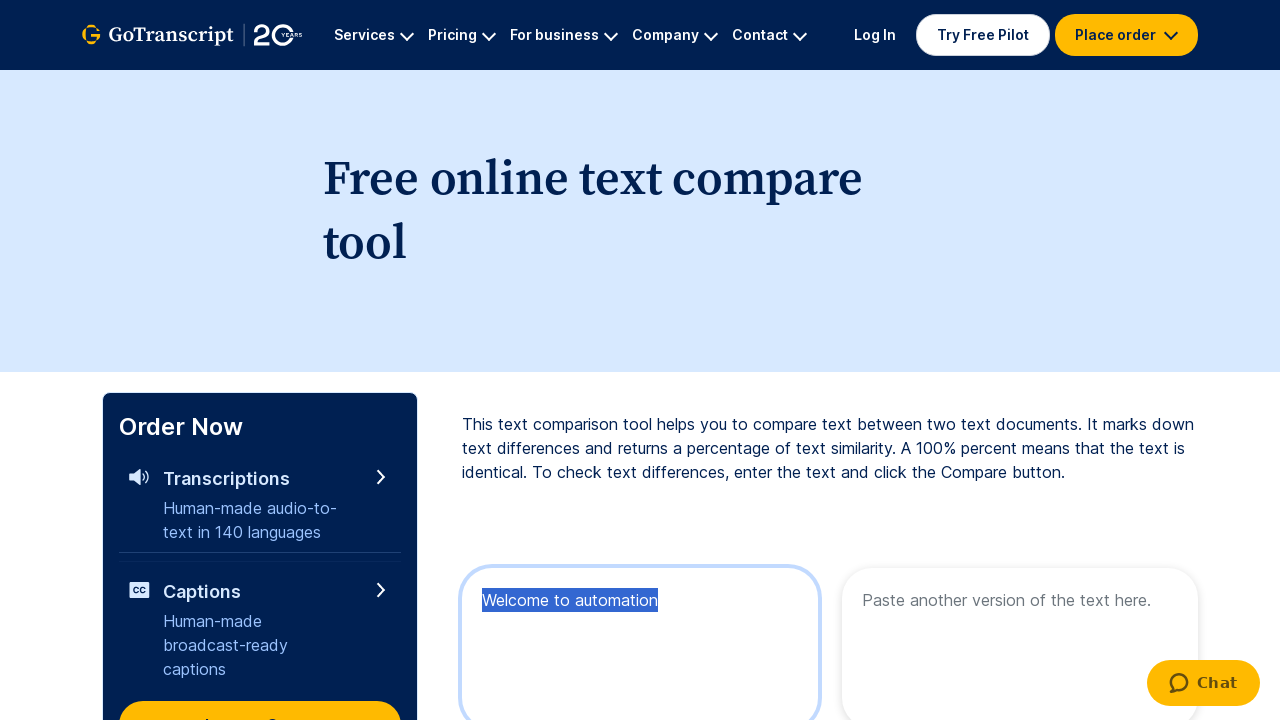

Pasted text with Ctrl+V
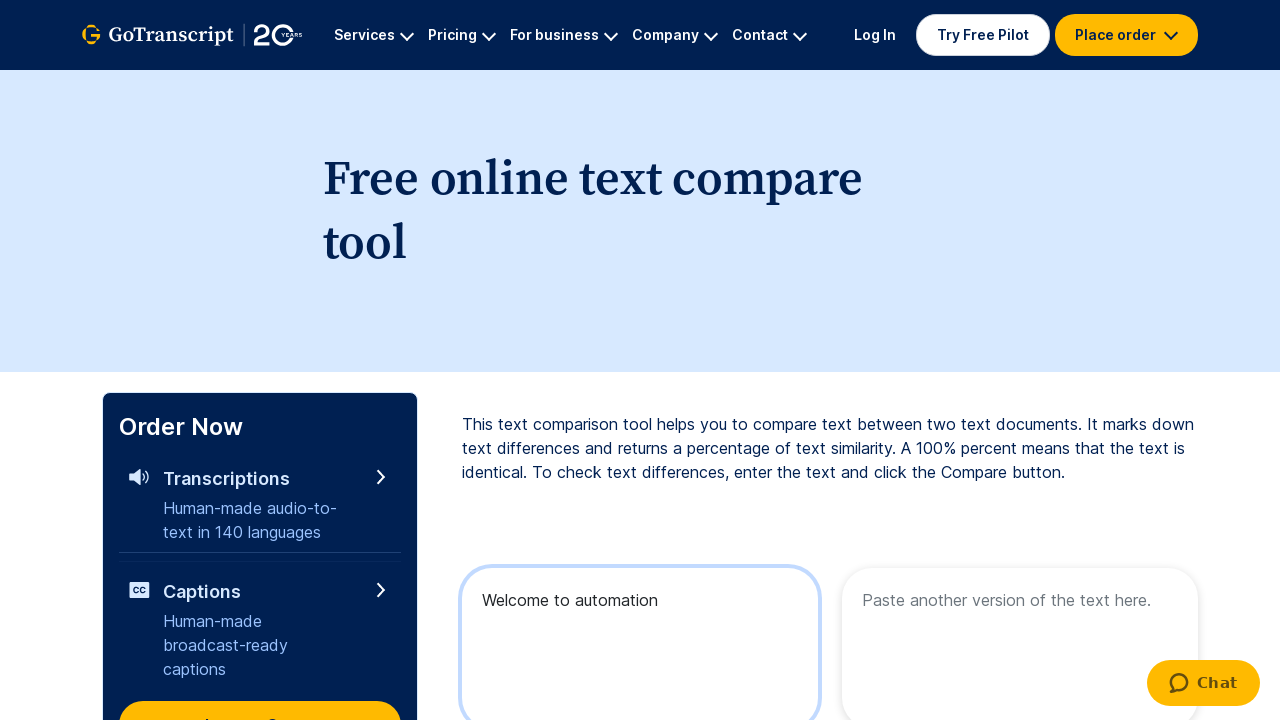

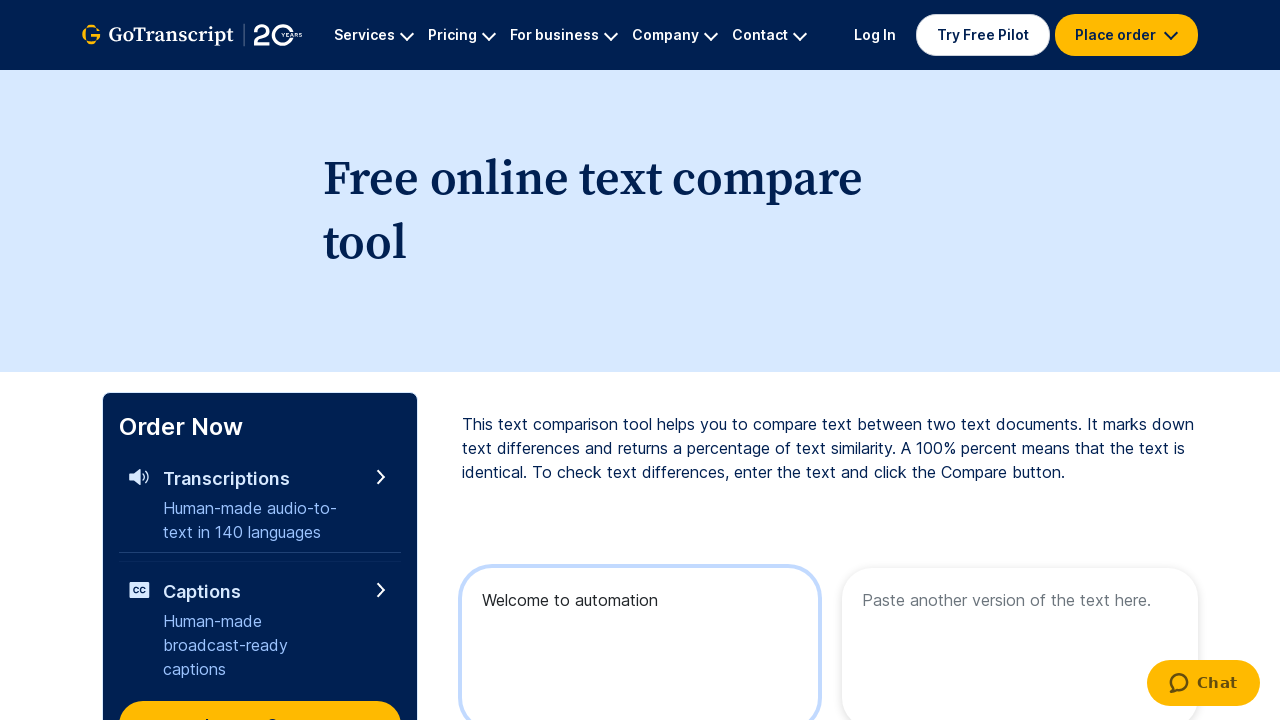